Tests the search functionality on a grocery shop practice website by typing a search query and verifying that the correct number of matching products are displayed.

Starting URL: https://rahulshettyacademy.com/seleniumPractise/#/

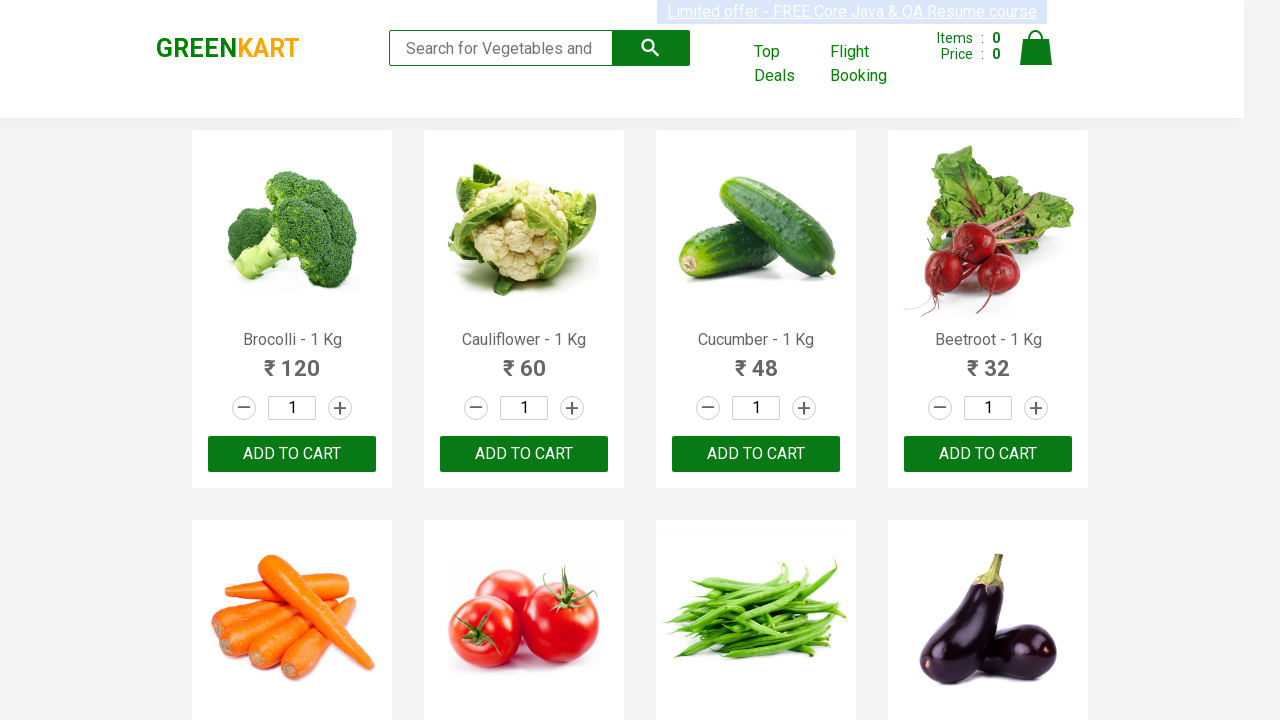

Filled search field with 'ca' on .search-keyword
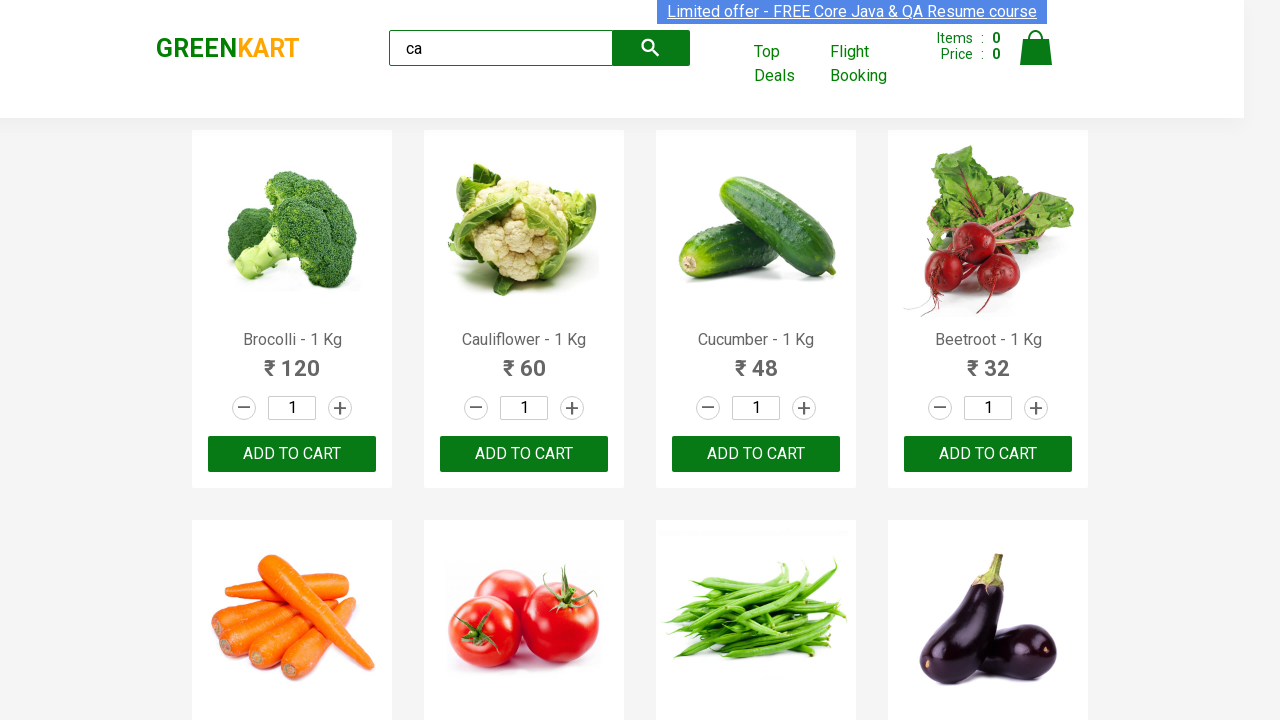

Waited for search results to update
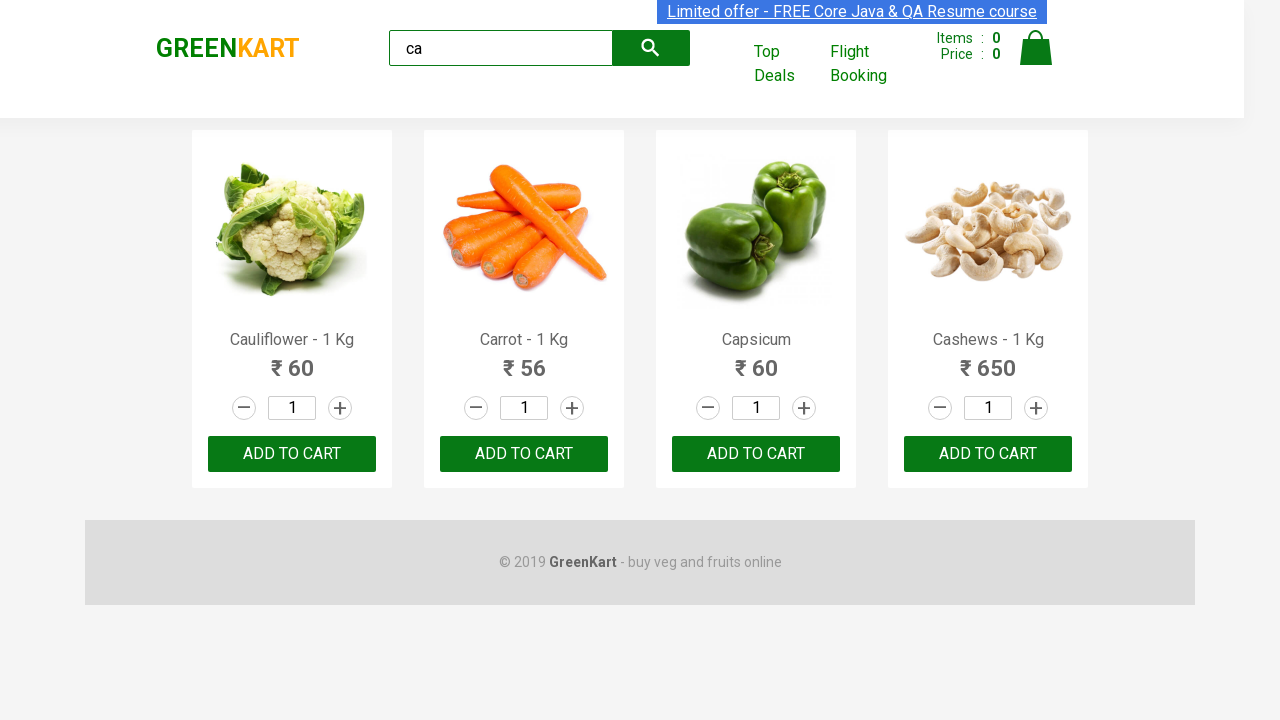

Located all visible products
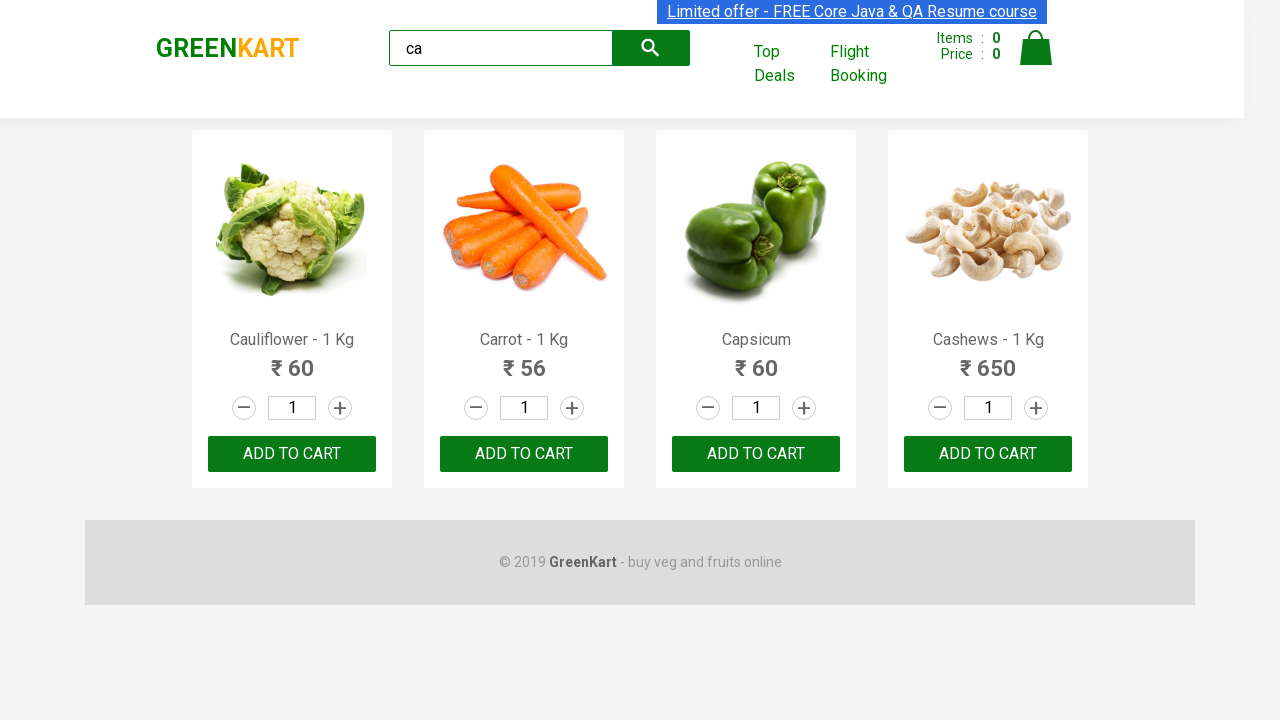

Verified 4 visible products are displayed
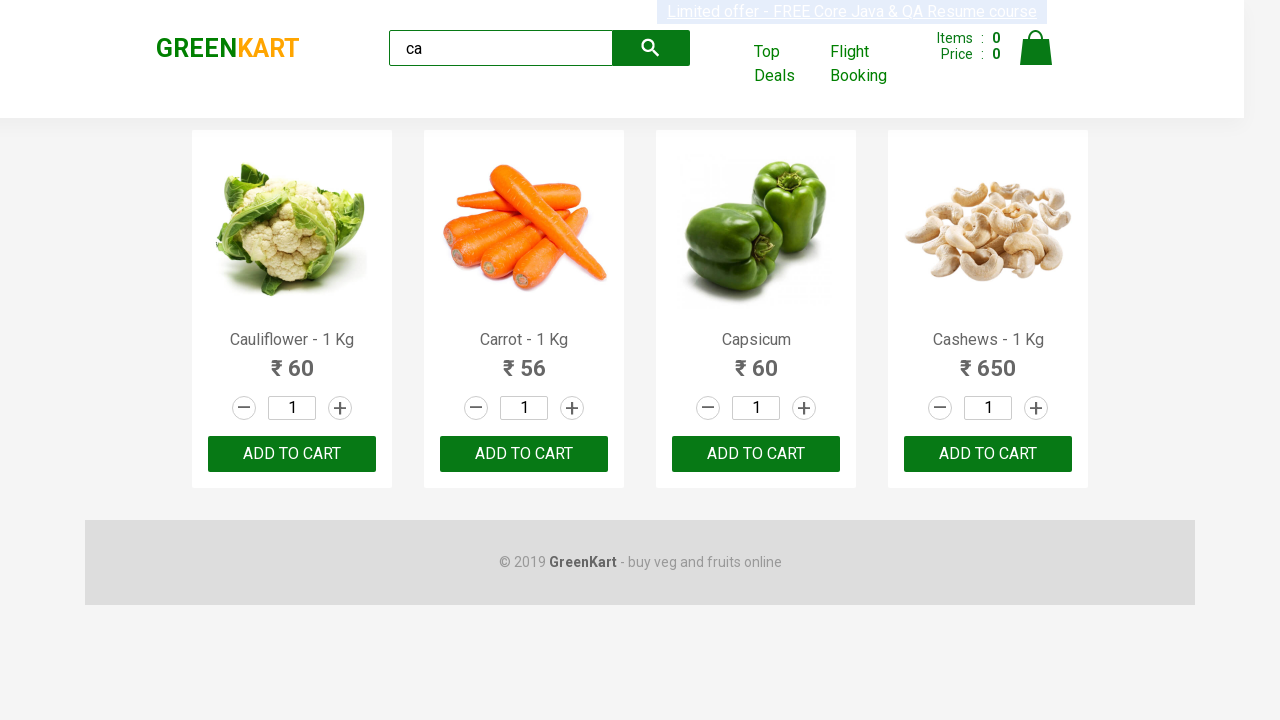

Located all products in container using parent-child chaining
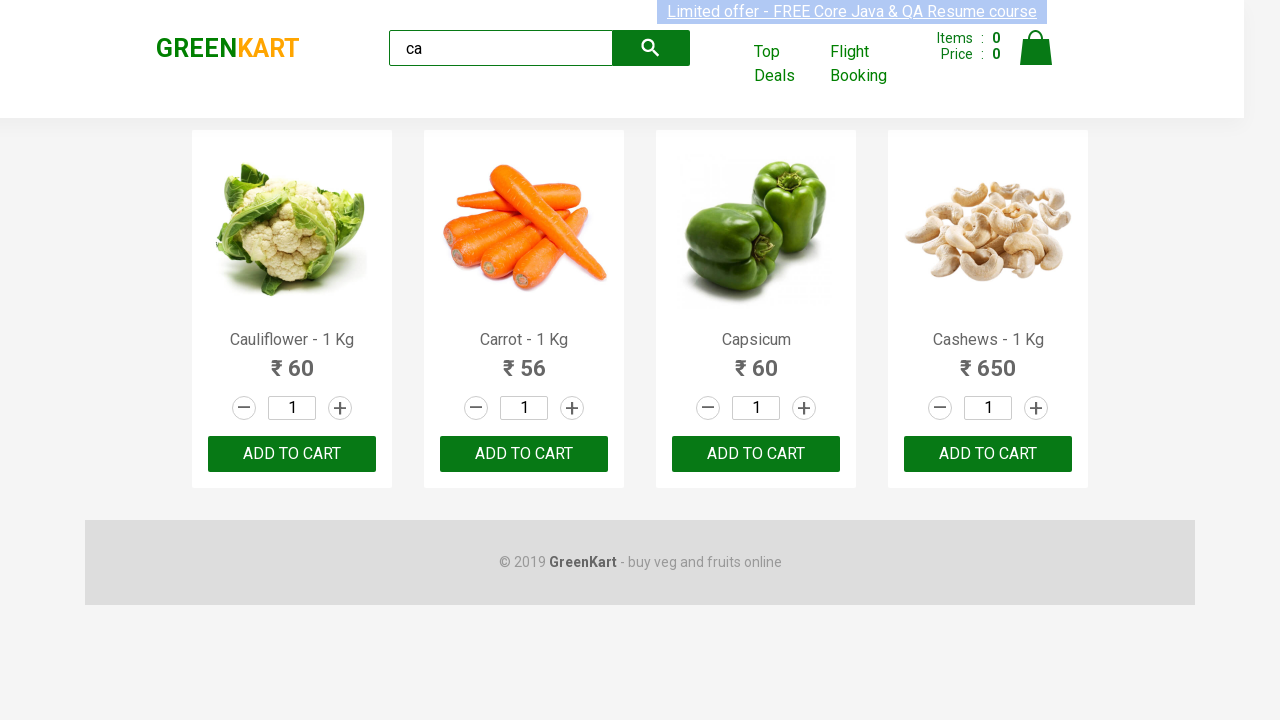

Verified 4 products found in container
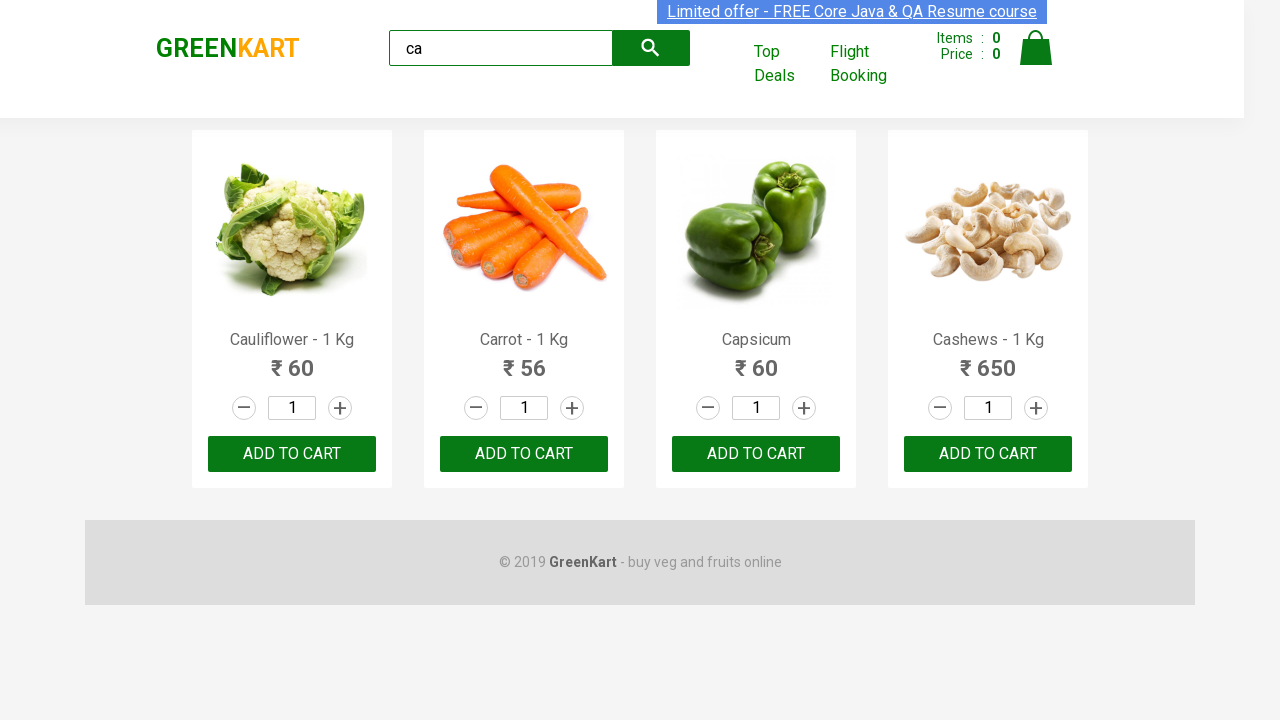

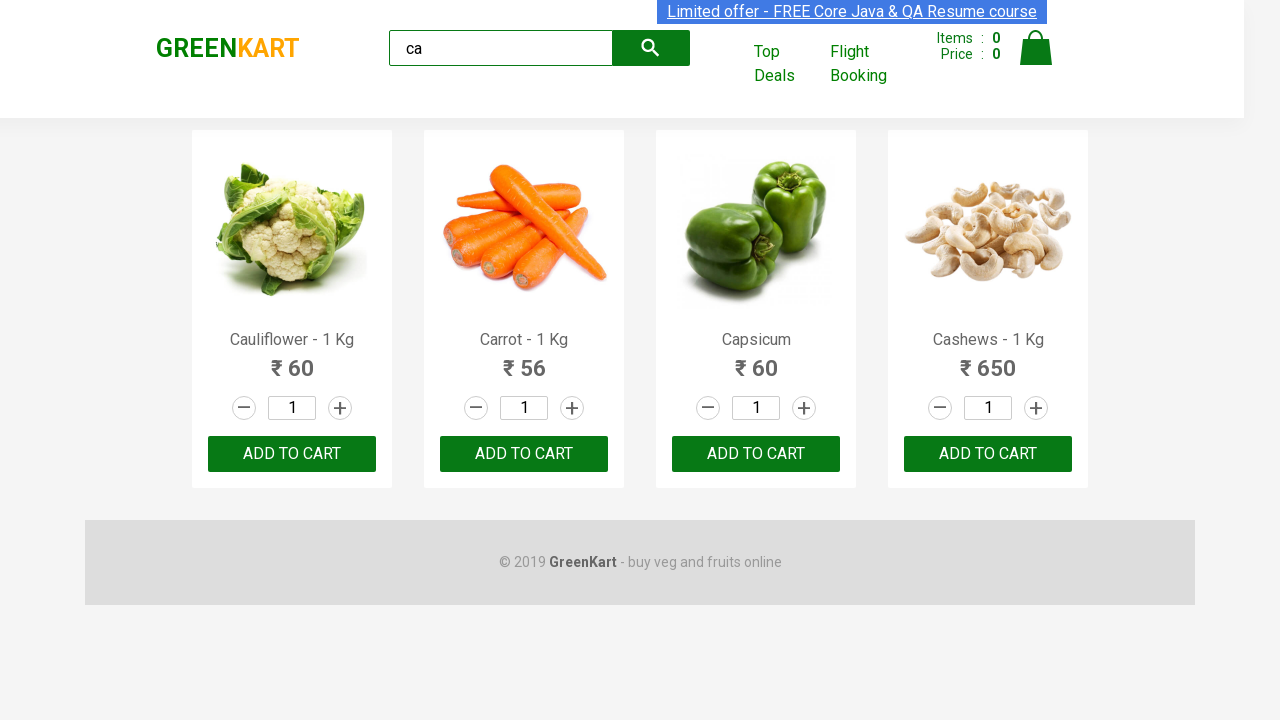